Navigates to Python 2.7.12 download page and clicks on the Windows x86-64 MSI installer download link to test download functionality

Starting URL: https://www.python.org/downloads/release/python-2712/

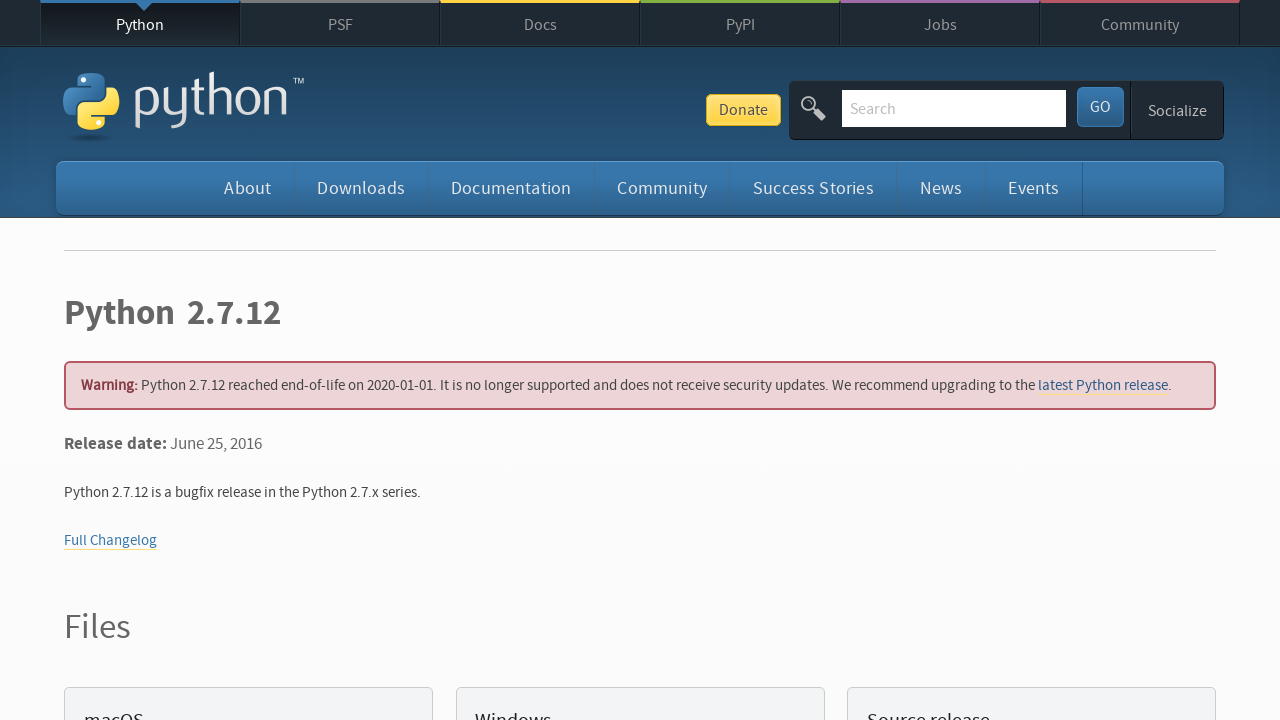

Navigated to Python 2.7.12 download page
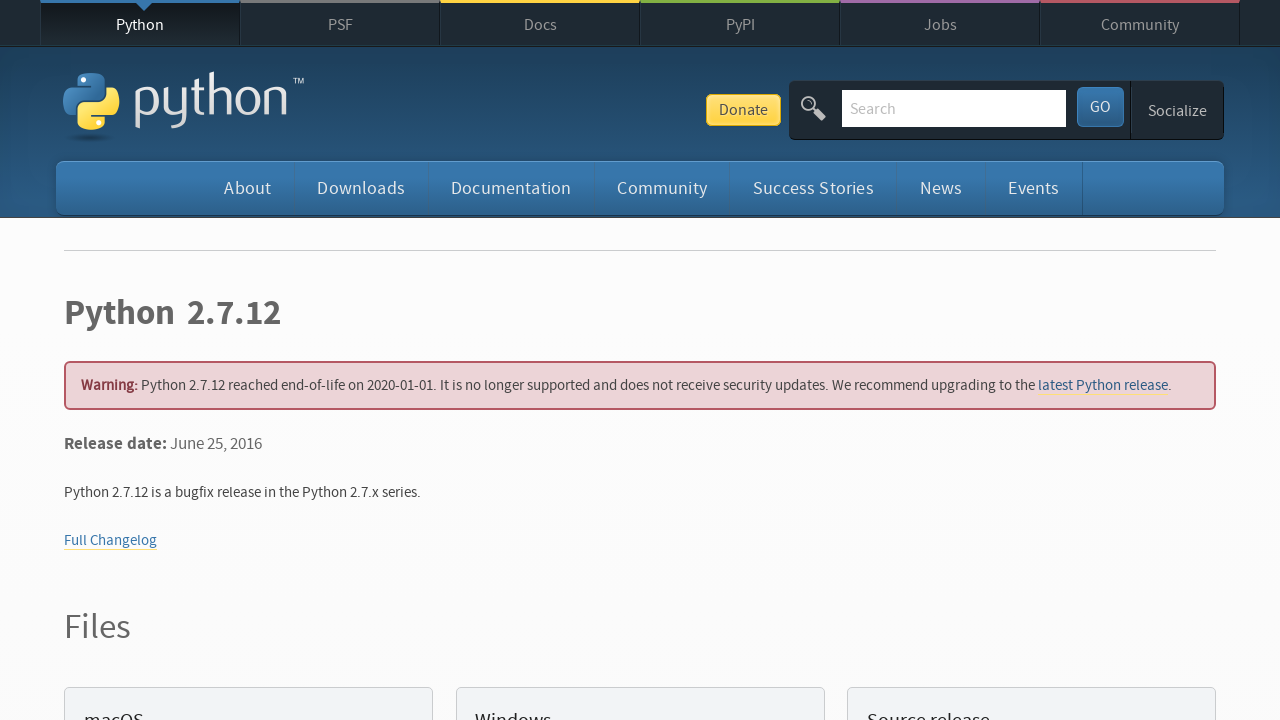

Clicked on Windows x86-64 MSI installer download link at (162, 360) on a:has-text('Windows x86-64 MSI installer')
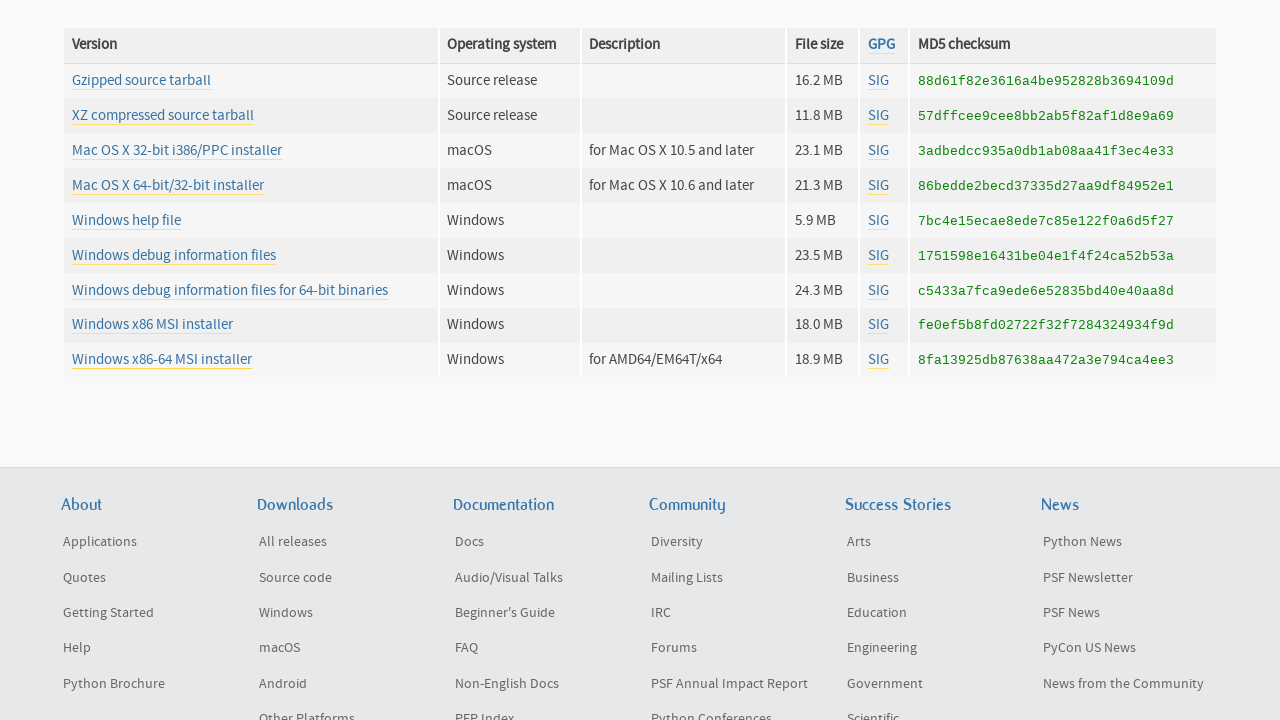

Waited 2 seconds for download to initiate
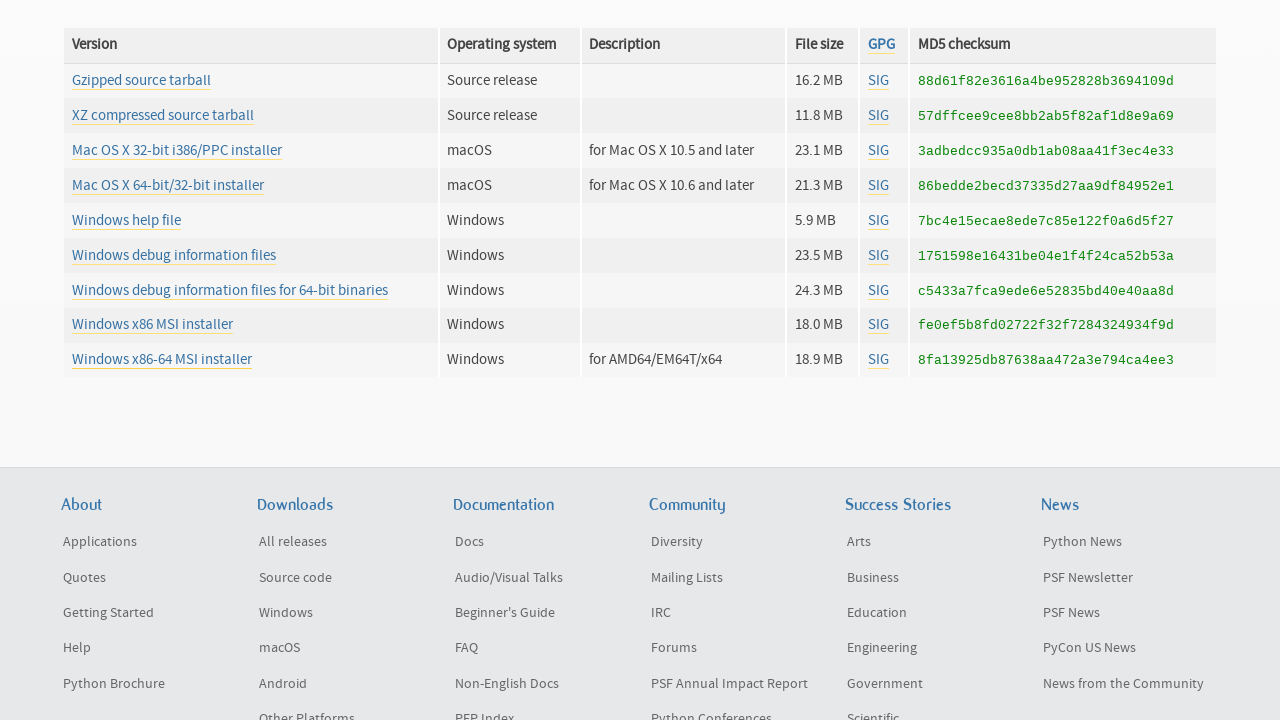

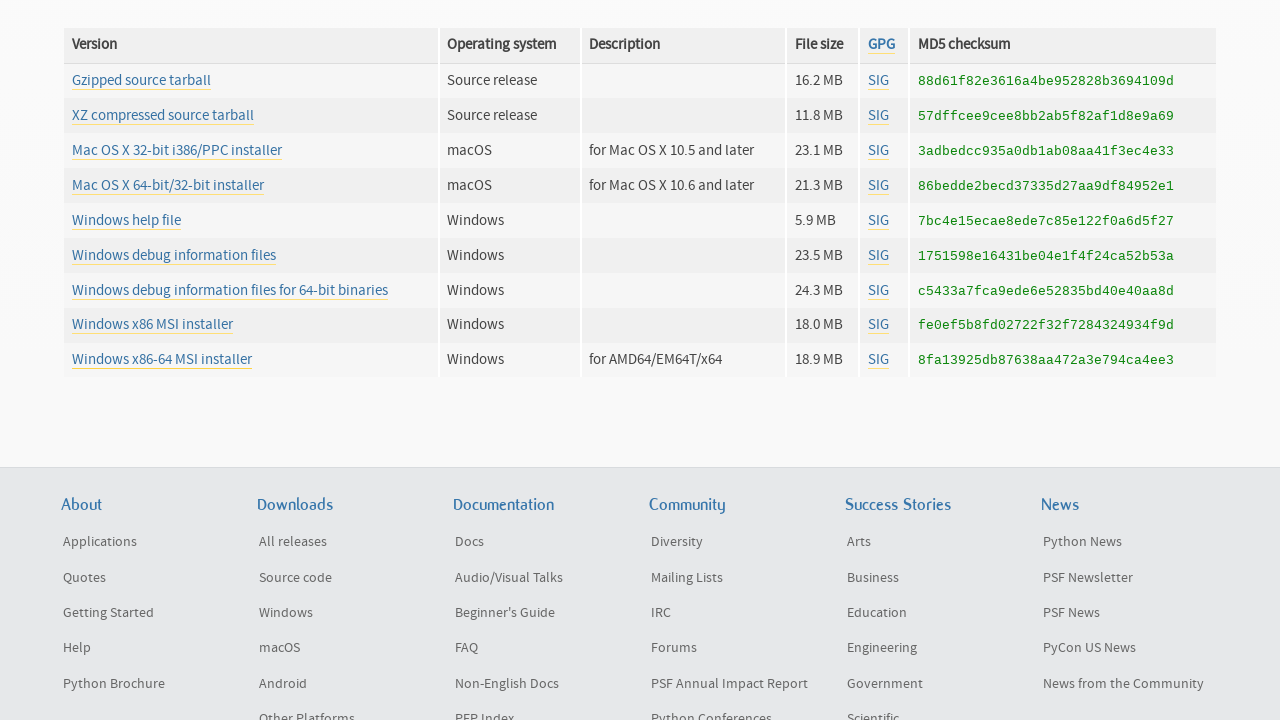